Tests navigation to the account page by clicking the account button and verifying the page header displays "Мой аккаунт"

Starting URL: http://intershop5.skillbox.ru/

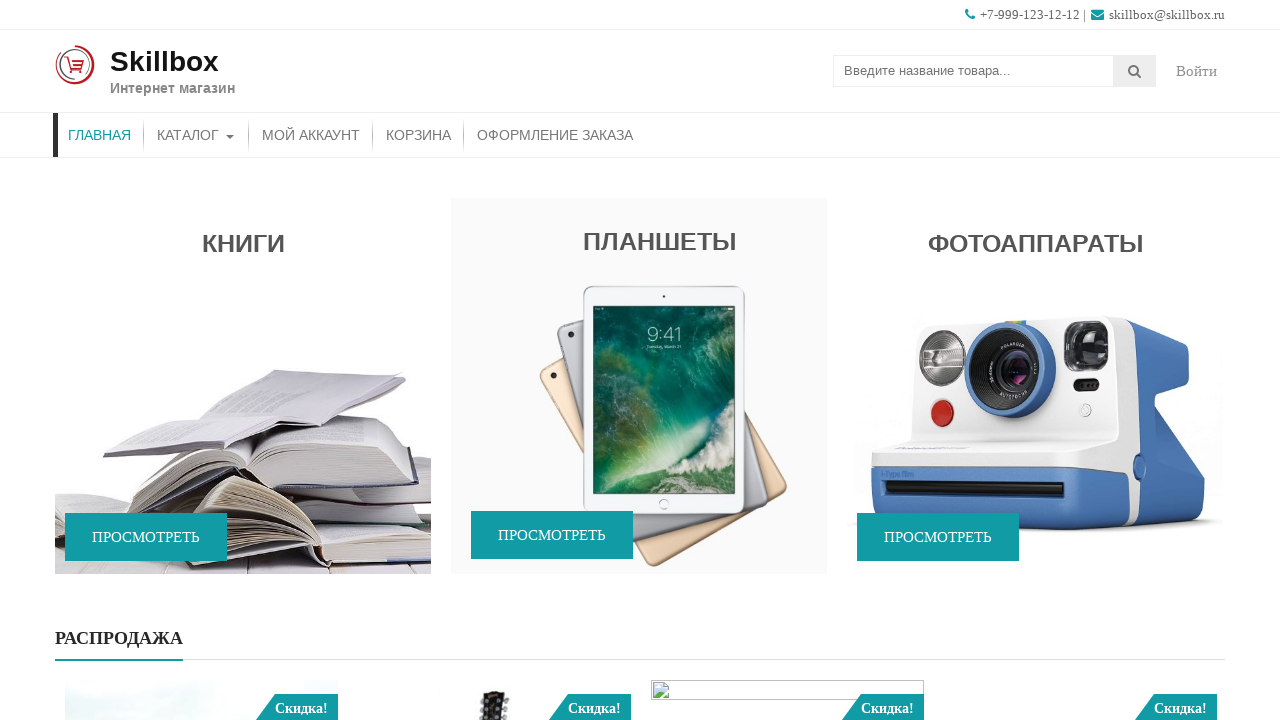

Clicked account button to navigate to account page at (1197, 71) on .account
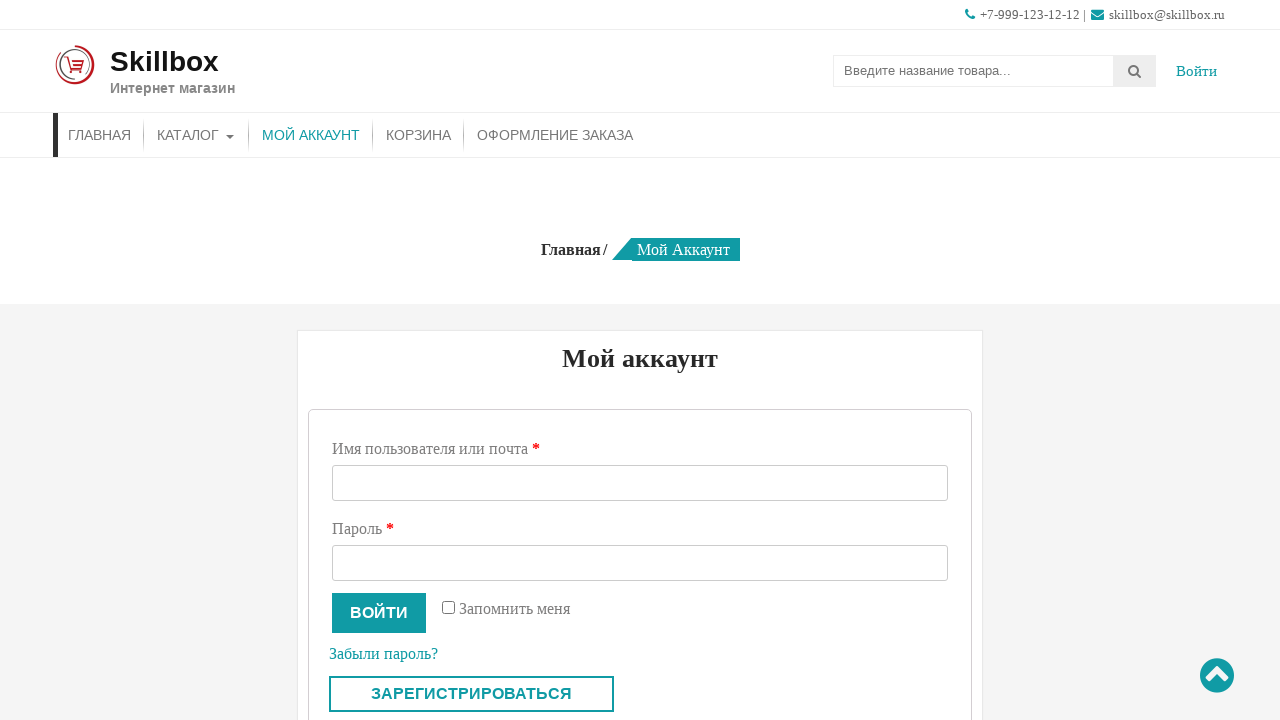

Account page header loaded with 'Мой аккаунт' text
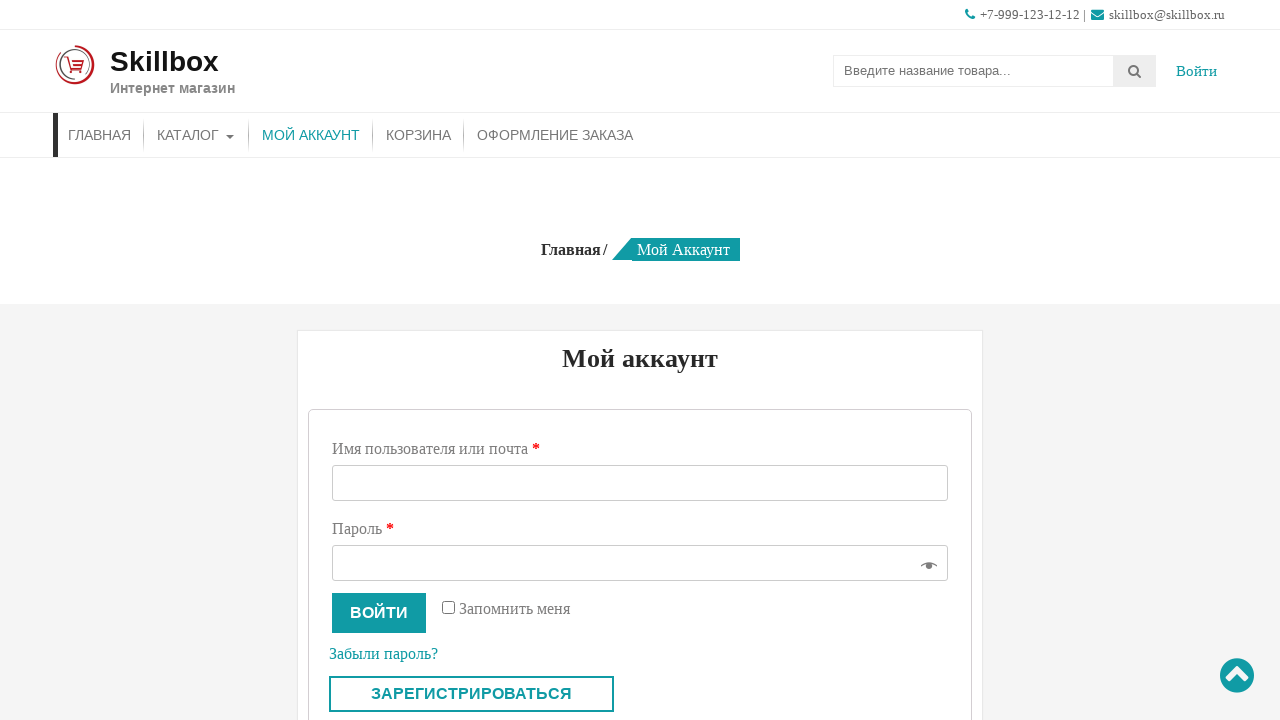

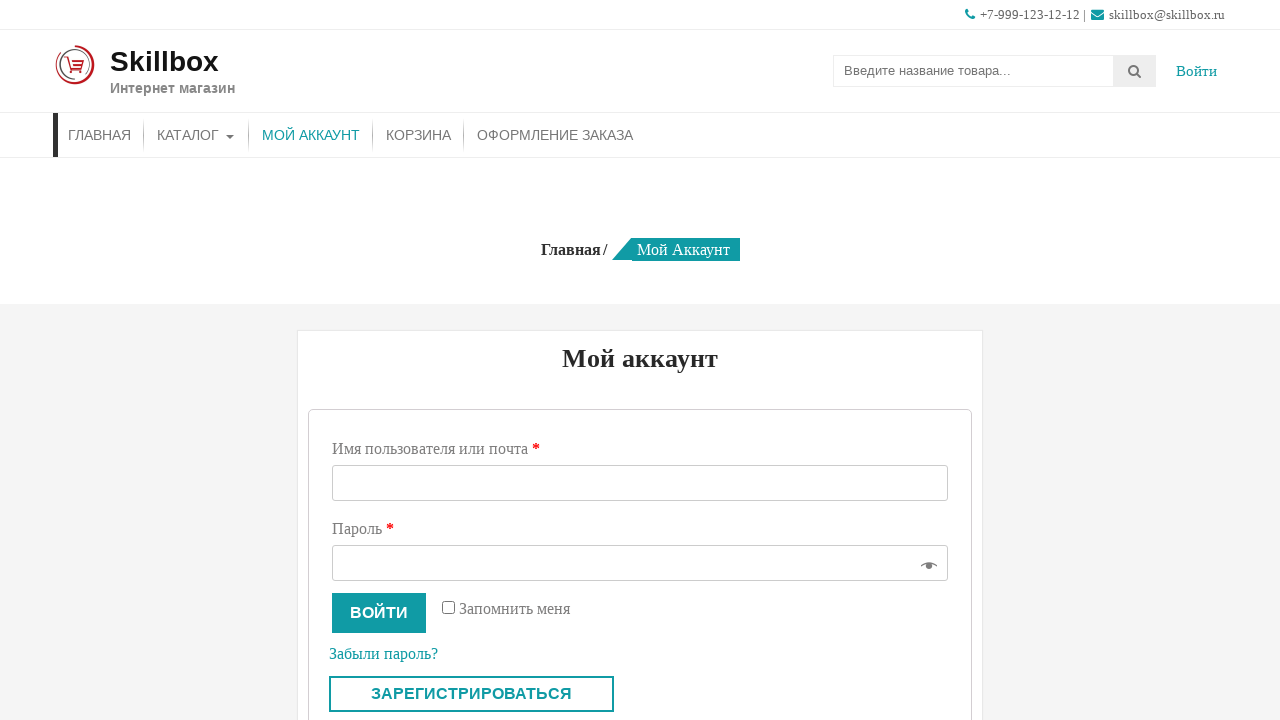